Tests a registration form by filling in first name, last name, address, email, and phone number fields on a demo automation testing site.

Starting URL: http://demo.automationtesting.in/Register.html

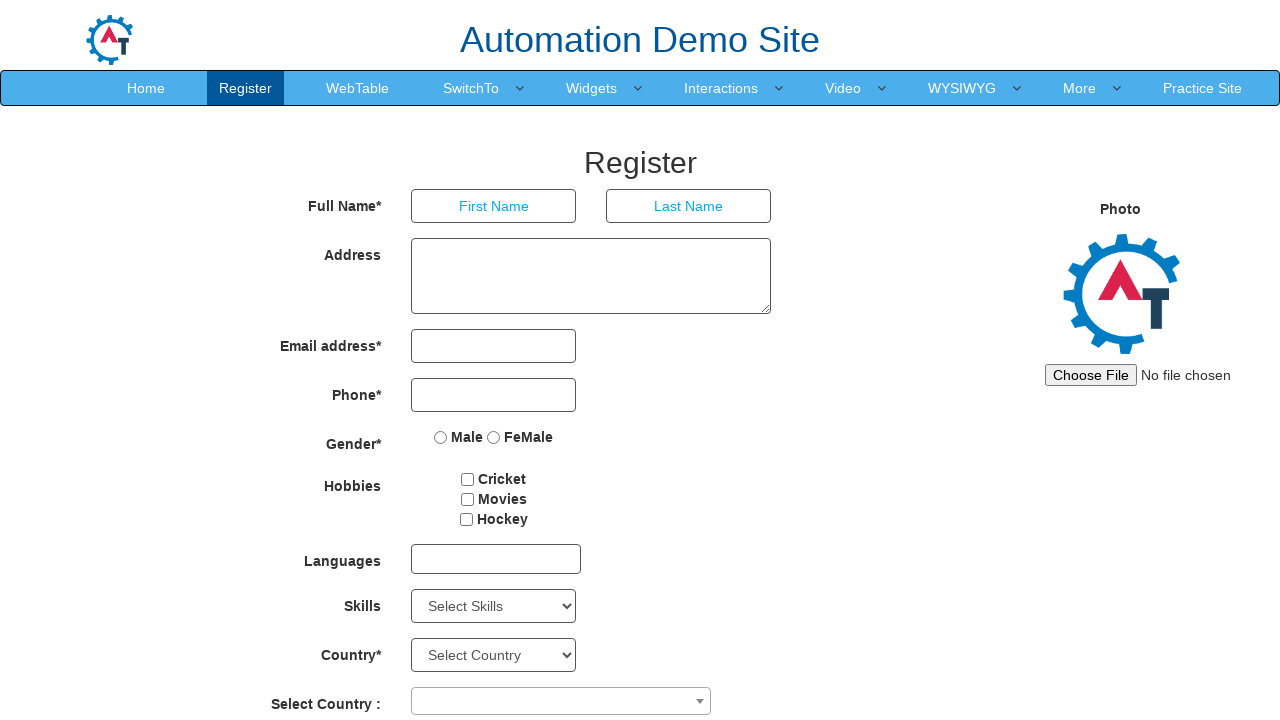

Filled first name field with 'JohnTestUser' on (//input[@type='text'])[1]
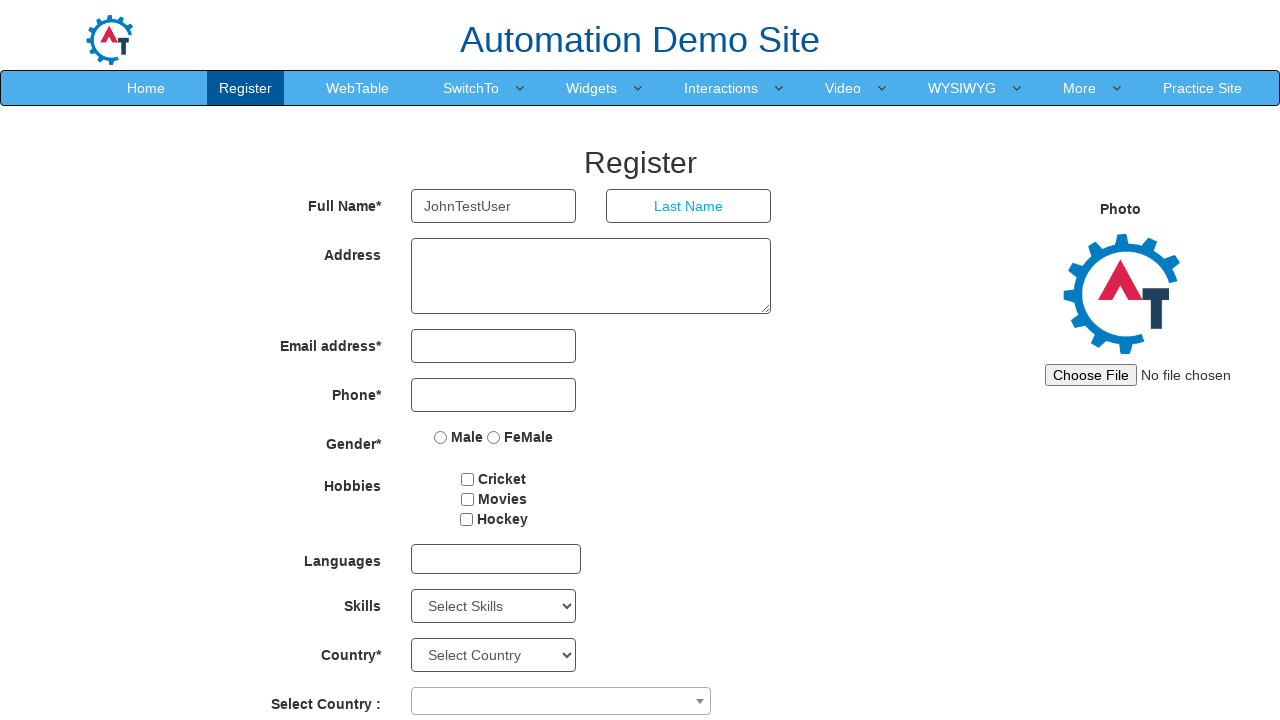

Filled last name field with 'SmithDemo' on (//input[@type='text'])[2]
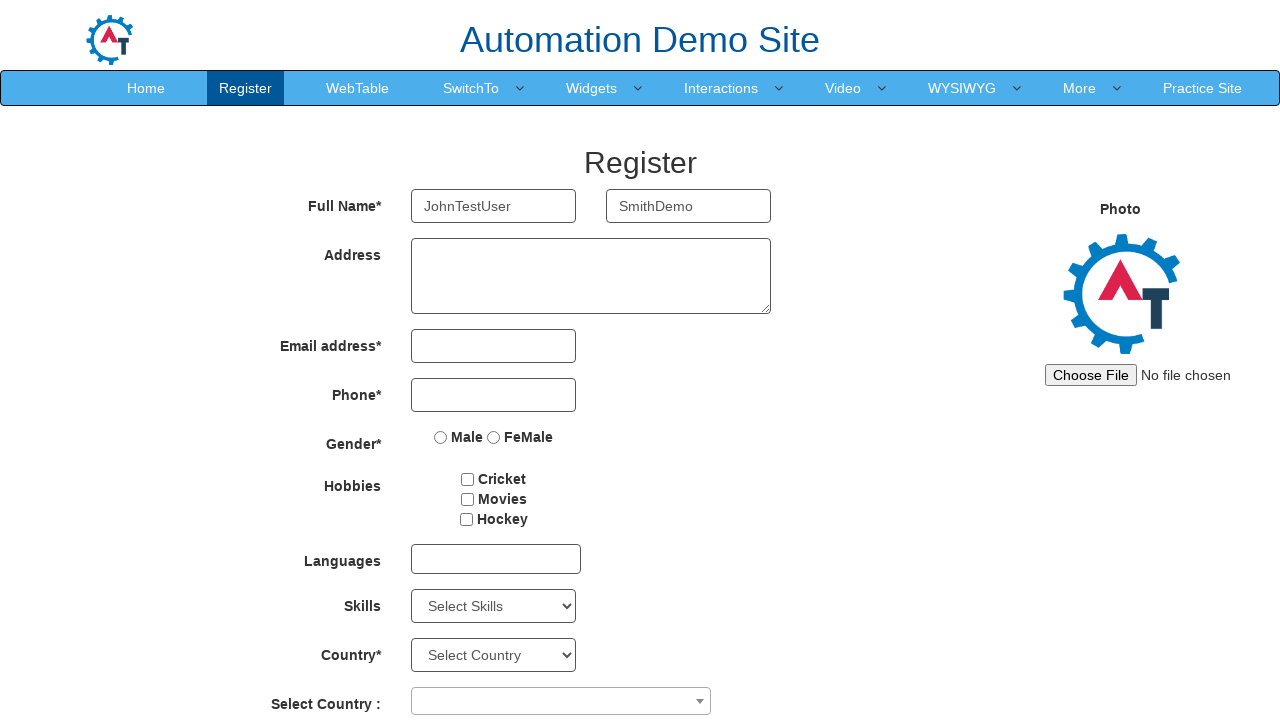

Filled address field with '123 Test Street, Chennai-600045' on #basicBootstrapForm >> div:nth-child(2) >> textarea
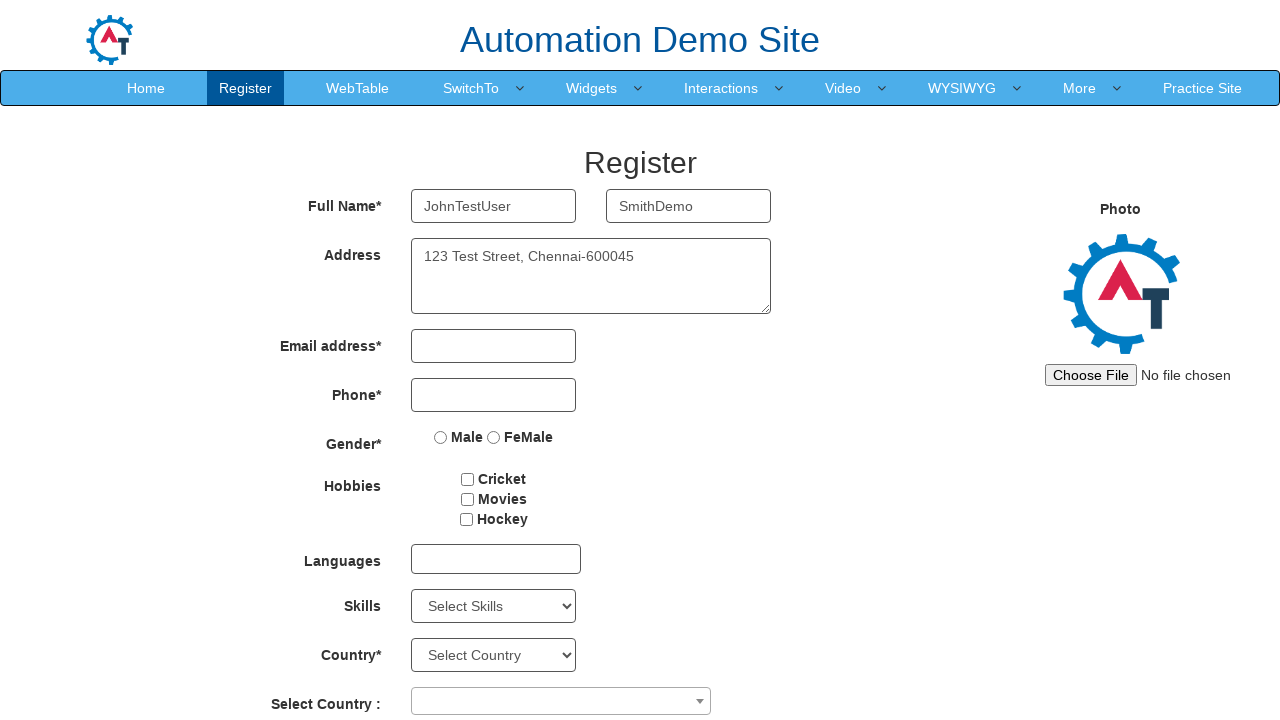

Filled email field with 'johnsmith.test@example.com' on #eid input
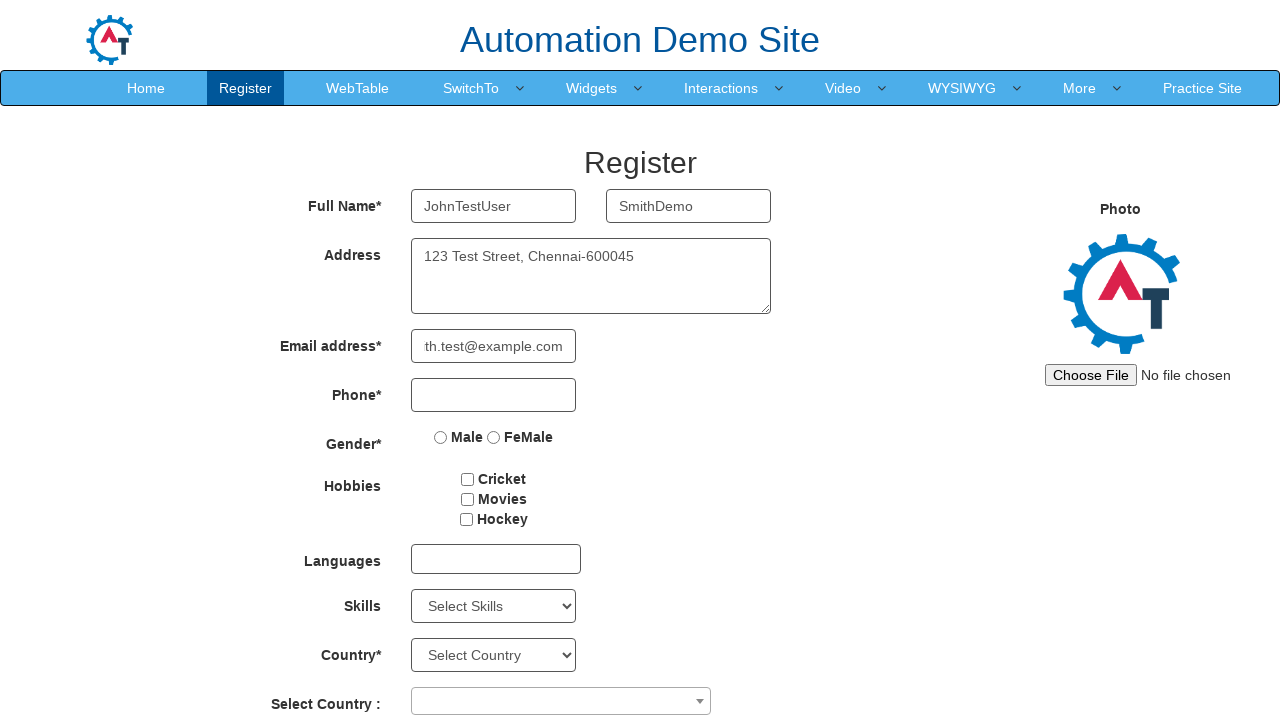

Filled phone number field with '9876543210' on #basicBootstrapForm >> div:nth-child(4) >> input
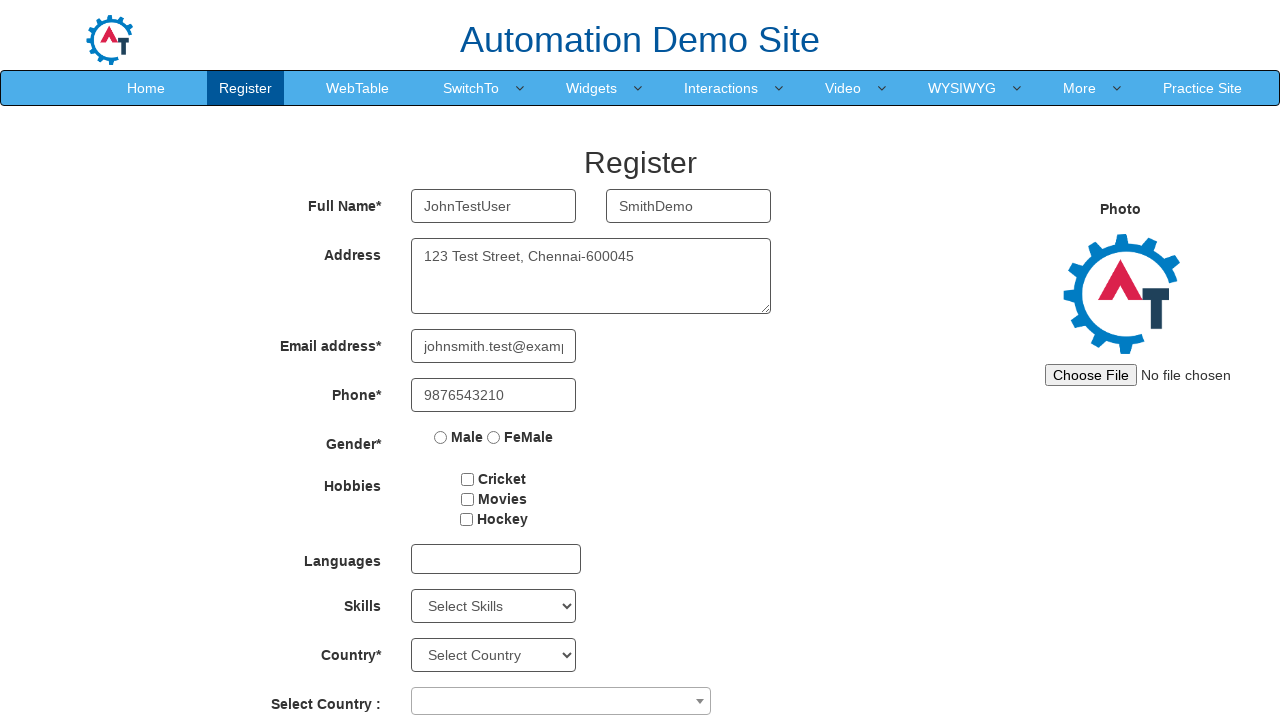

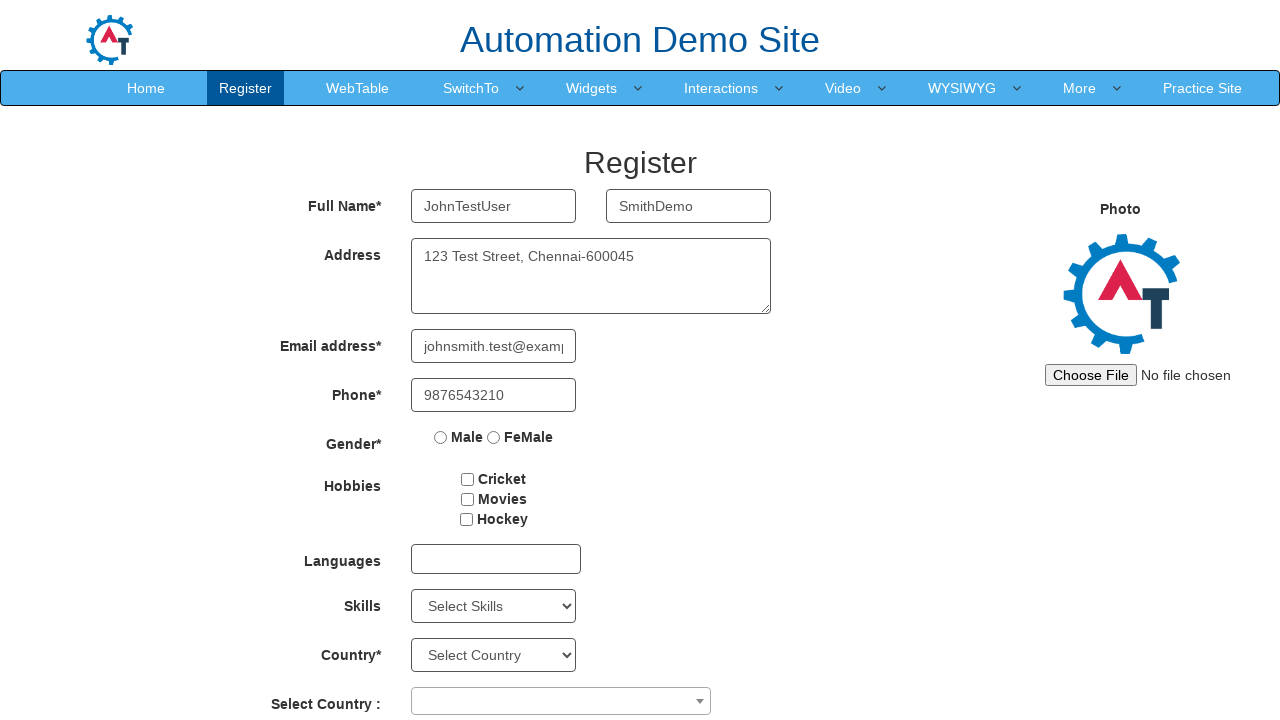